Simple browser test that navigates to the Next UK retail website and verifies the page loads successfully by waiting for the page to be ready.

Starting URL: https://www.next.co.uk/

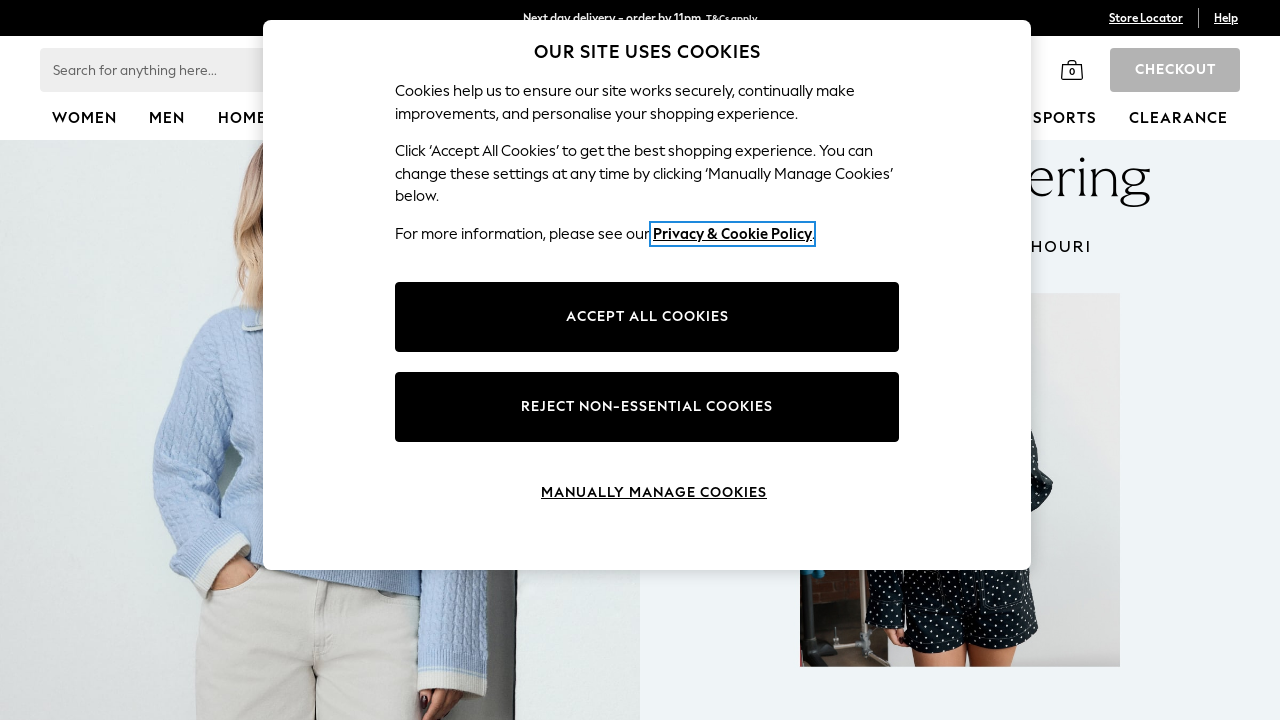

Navigated to Next UK retail website
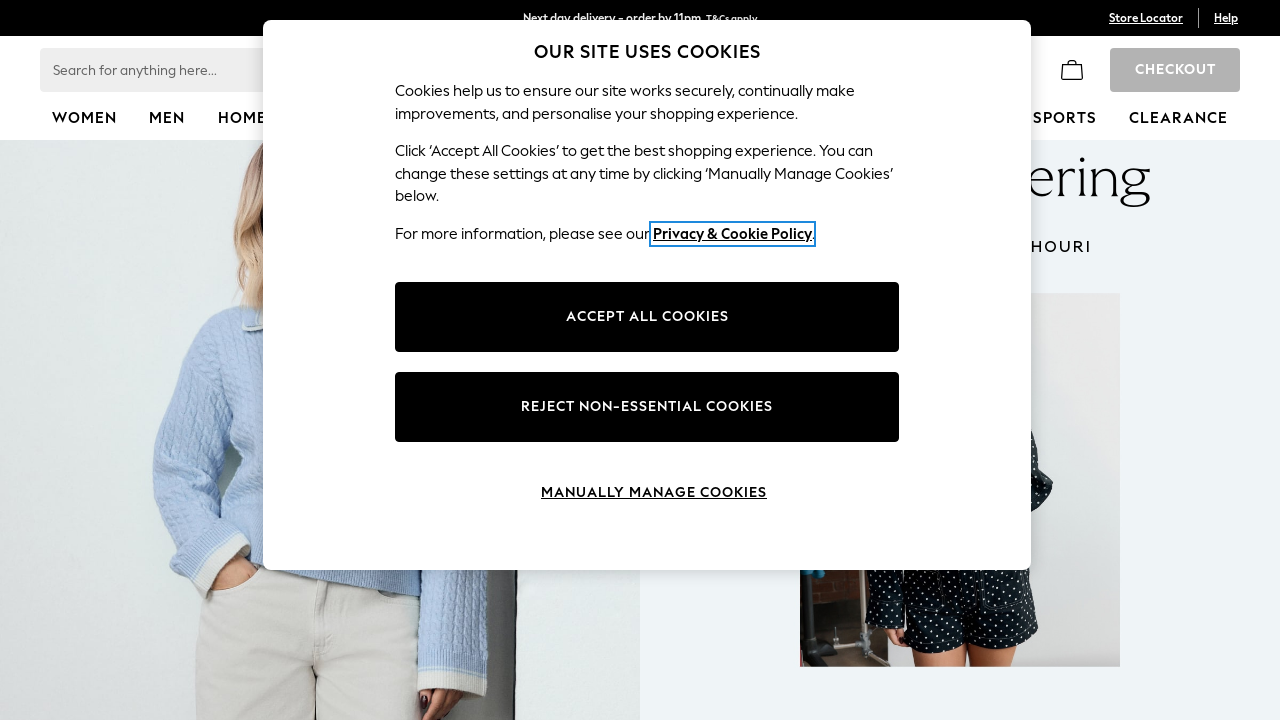

Page network idle state reached - page fully loaded
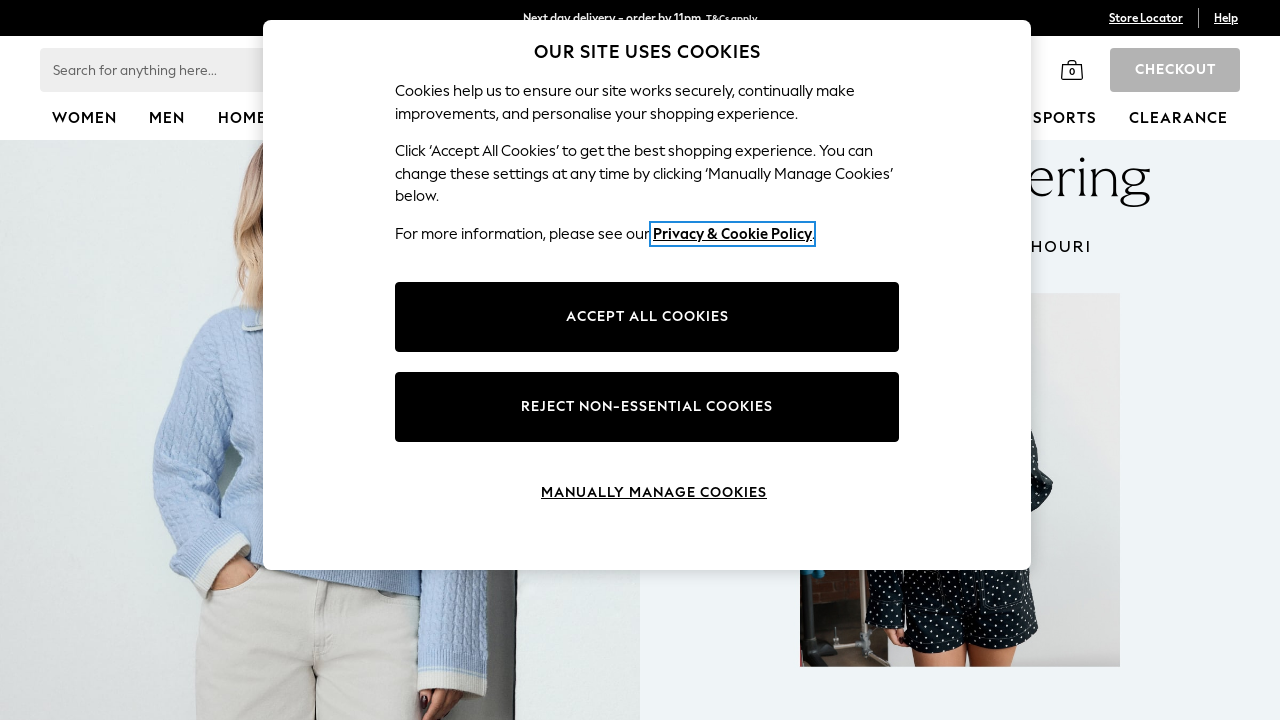

Body element is present - page content verified
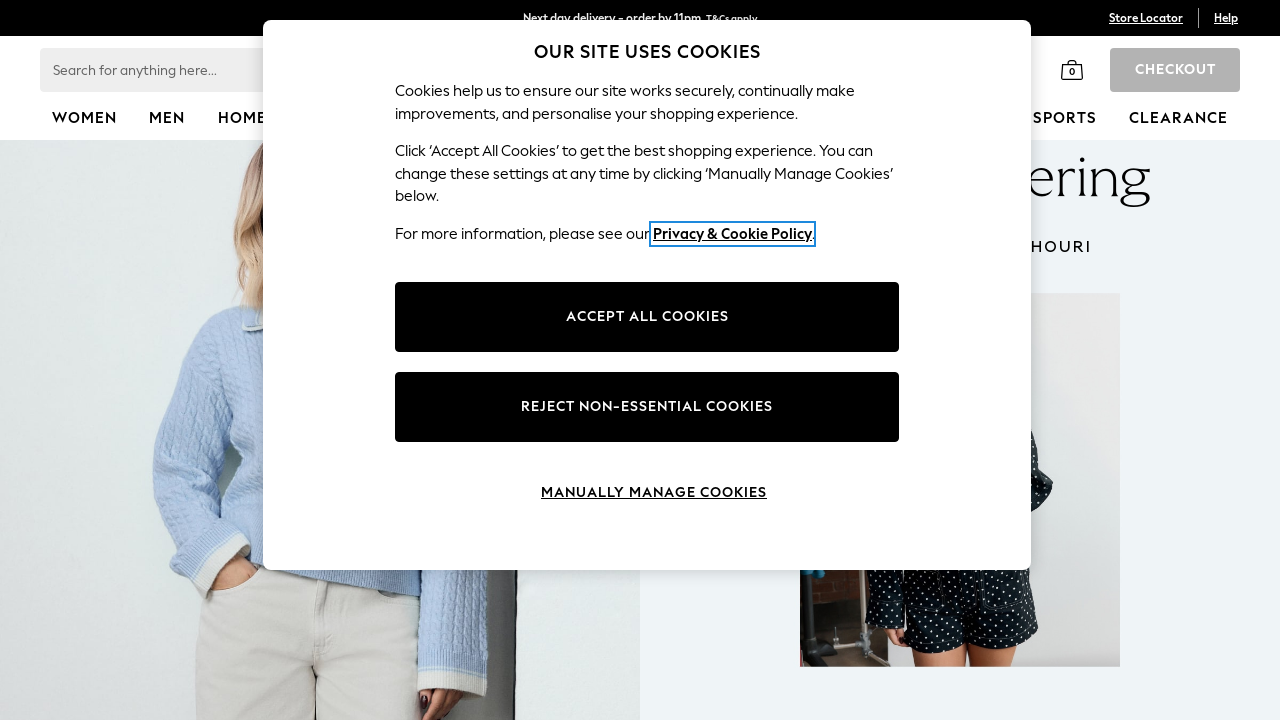

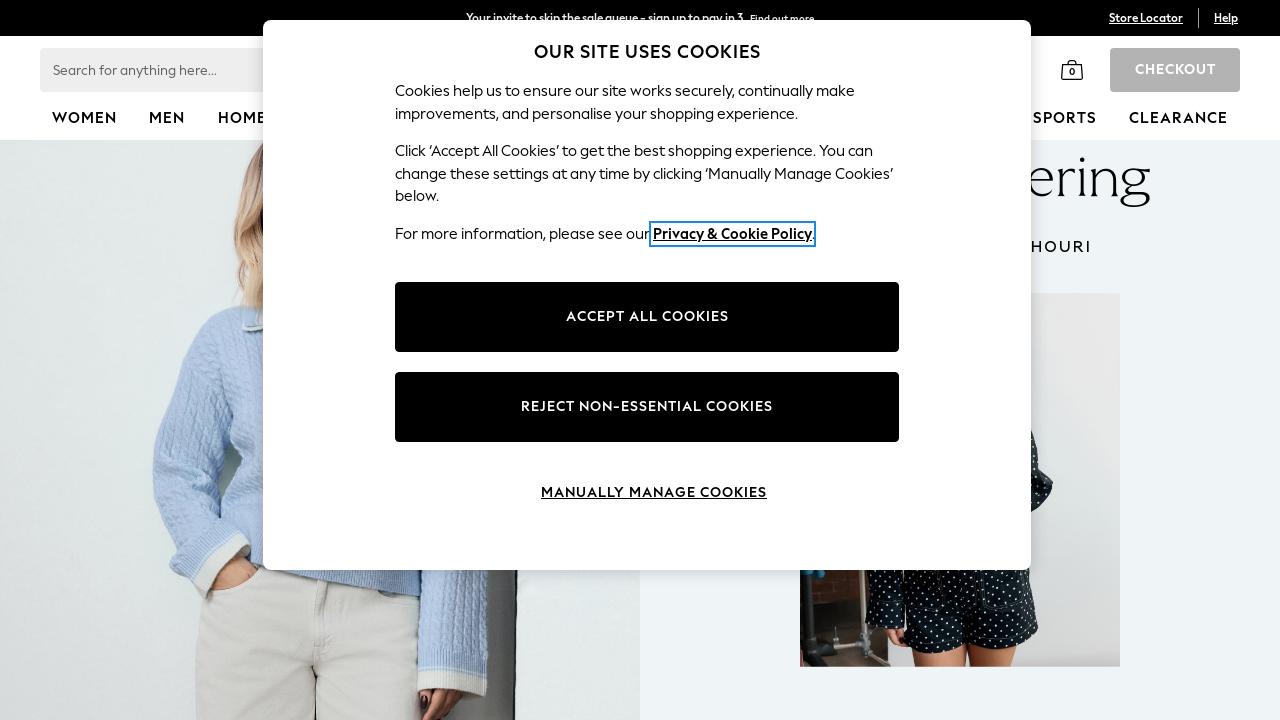